Tests dropdown selection on Baidu Tieba advanced search page

Starting URL: http://tieba.baidu.com/f/search/adv?red_tag=y2157203949

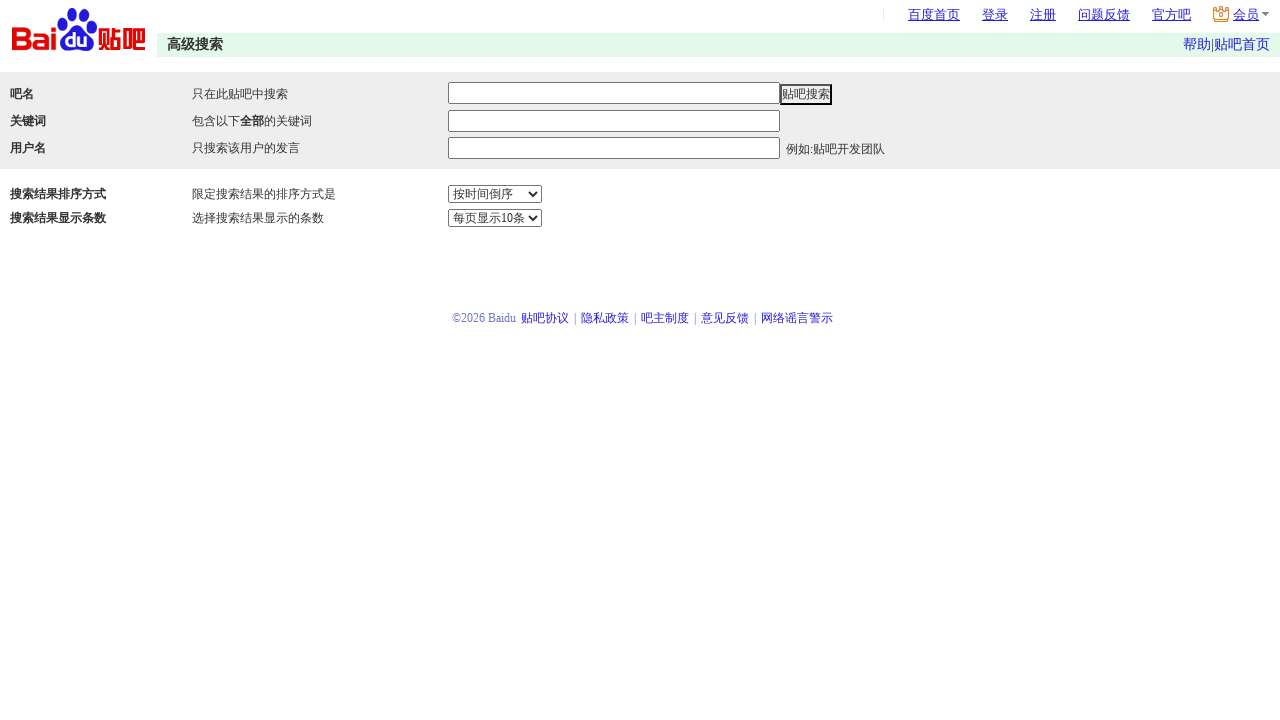

Selected '按相关性排序' (Sort by Relevance) from dropdown on Baidu Tieba advanced search page on select[name='sm']
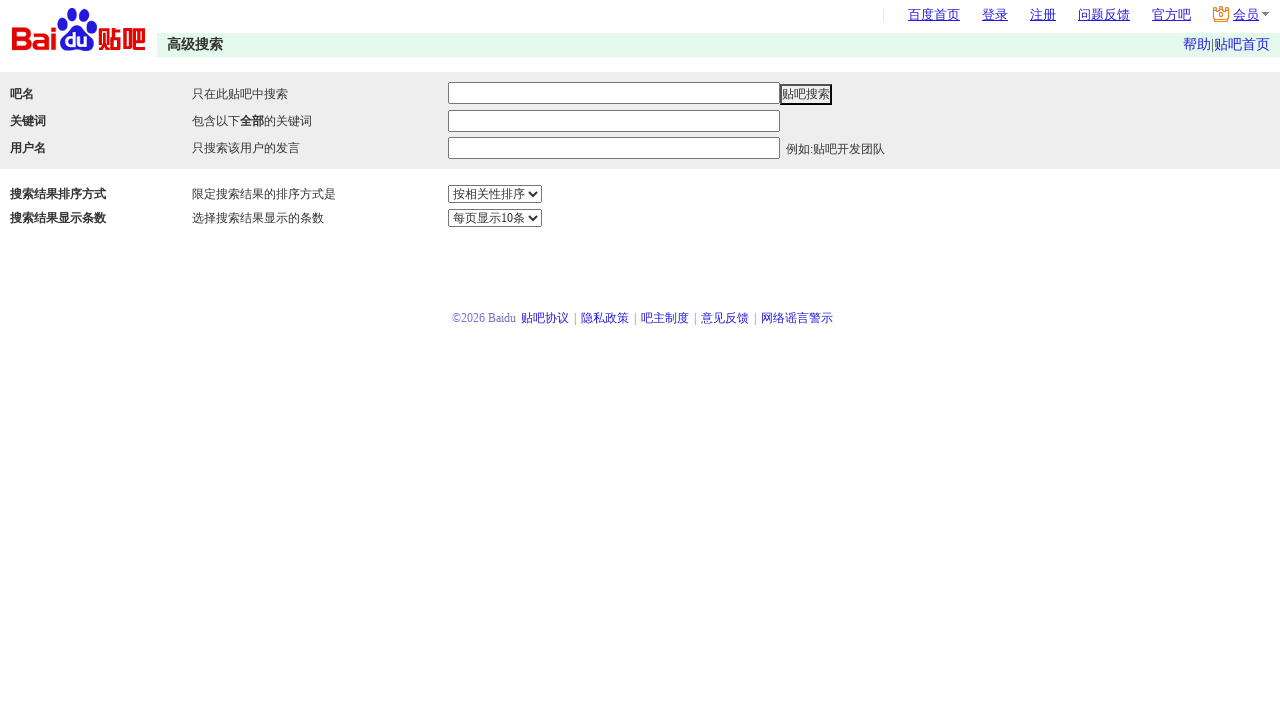

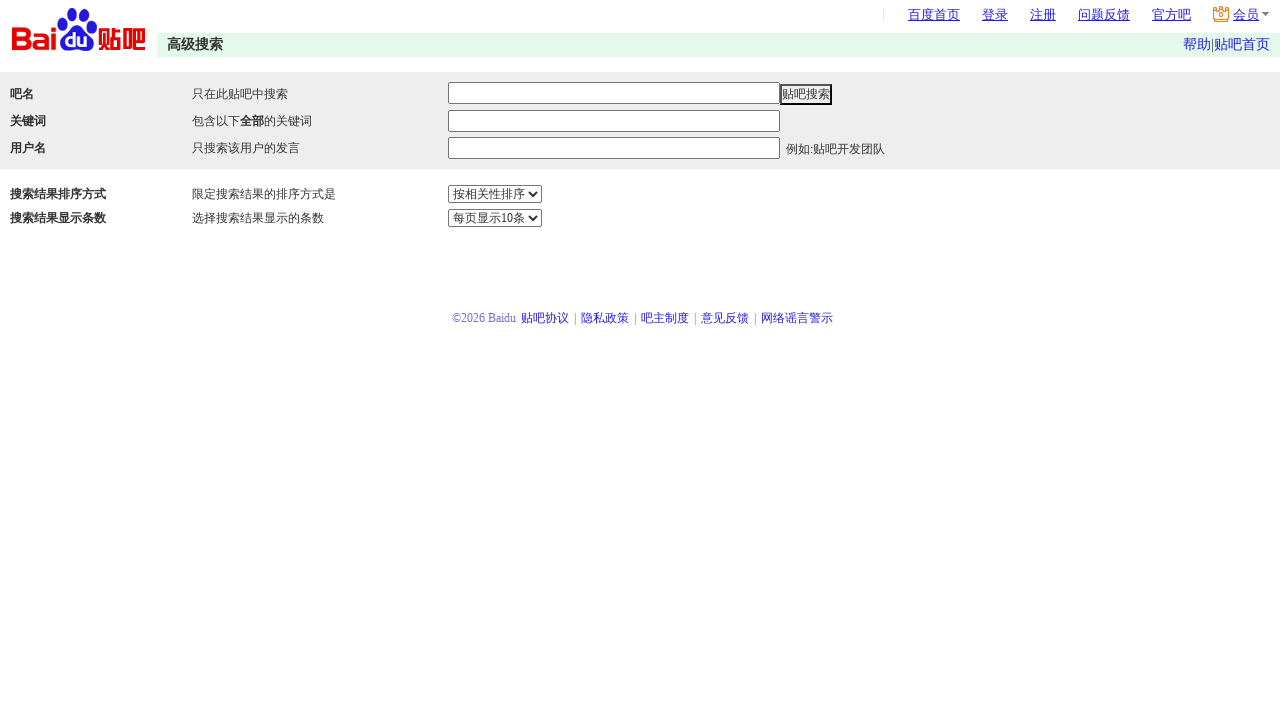